Tests double-click functionality on W3Schools demo page by switching to an iframe and double-clicking a button

Starting URL: https://www.w3schools.com/tags/tryit.asp?filename=tryhtml5_ev_ondblclick

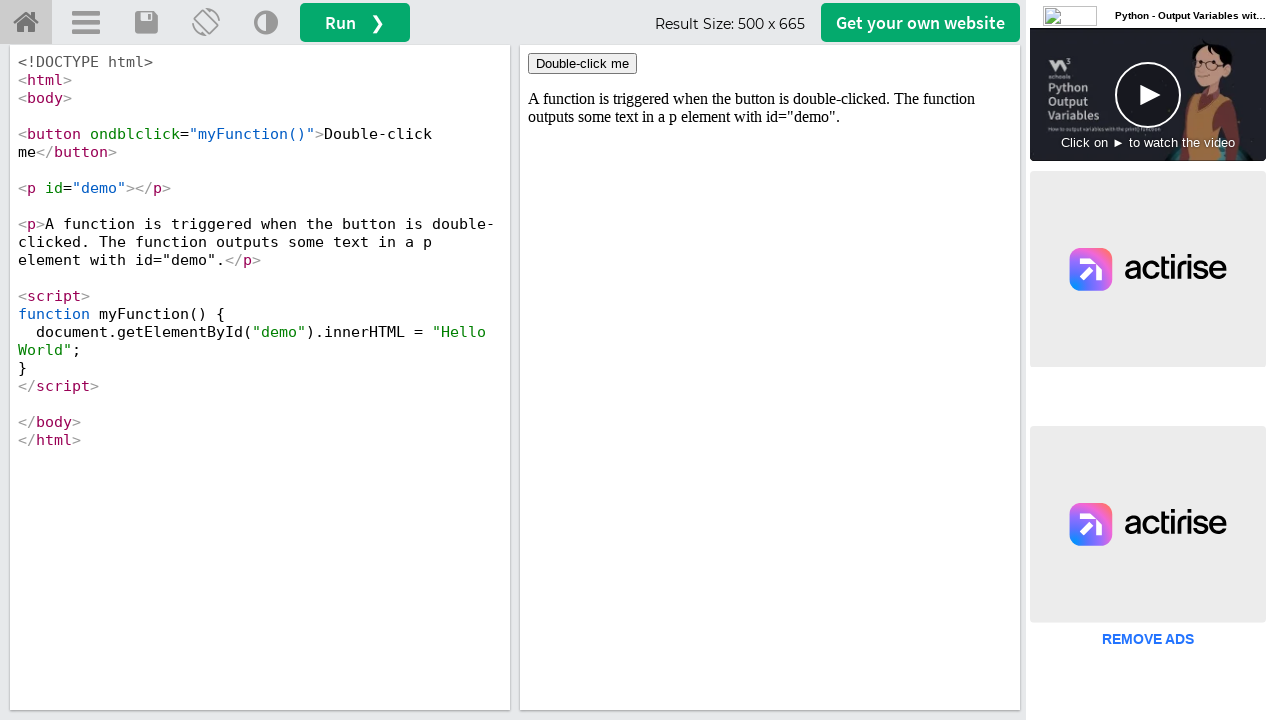

Located iframe with ID 'iframeResult'
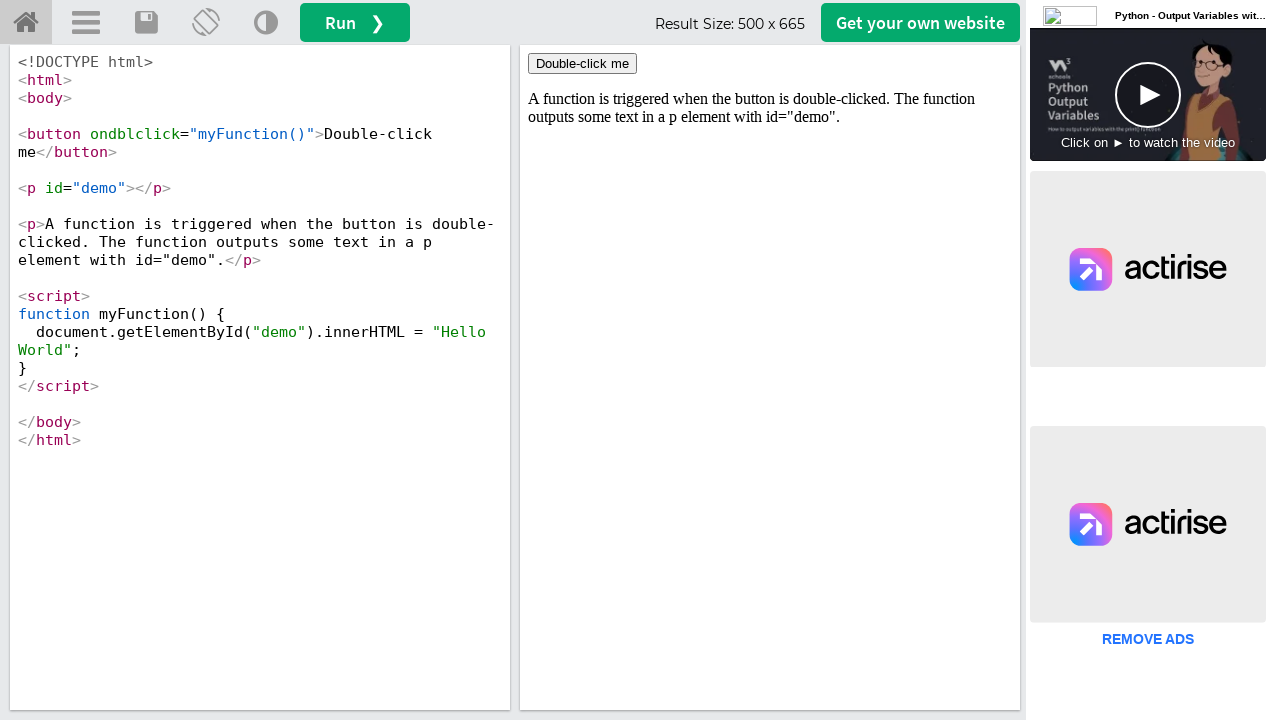

Double-clicked the 'Double-click me' button in the iframe at (582, 64) on #iframeResult >> internal:control=enter-frame >> xpath=//button[normalize-space(
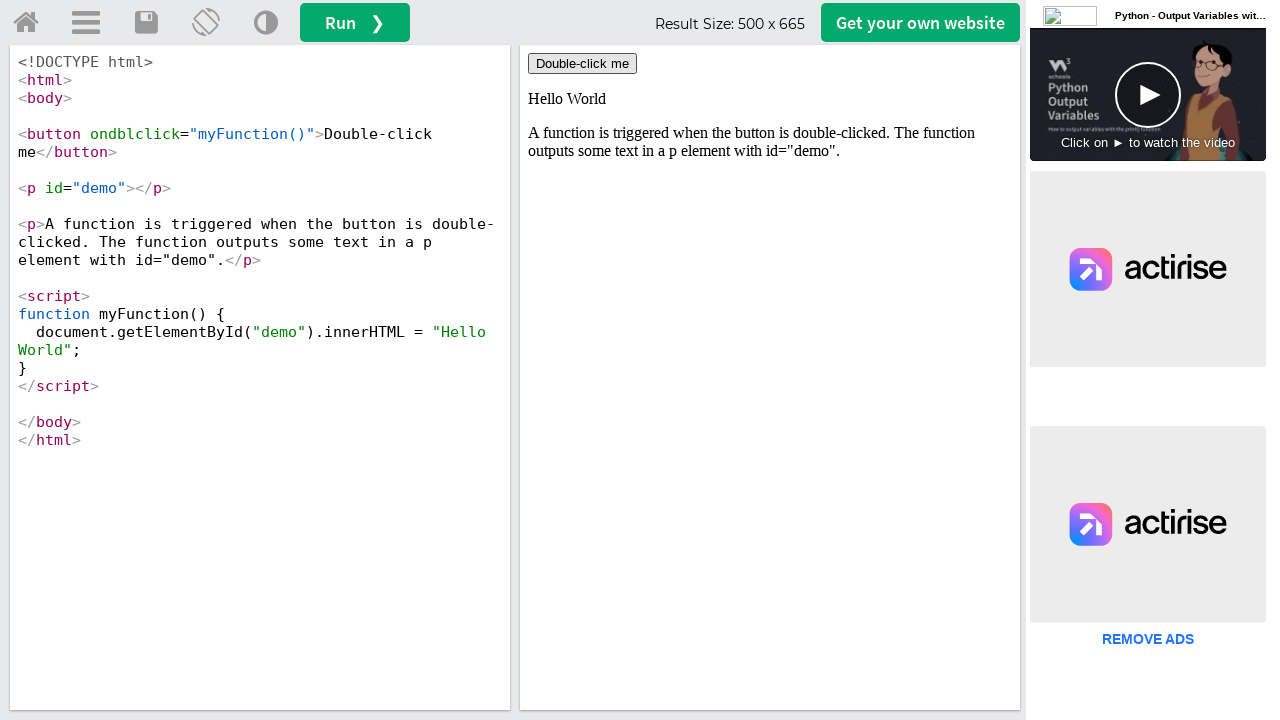

Waited 1000ms to observe the double-click result
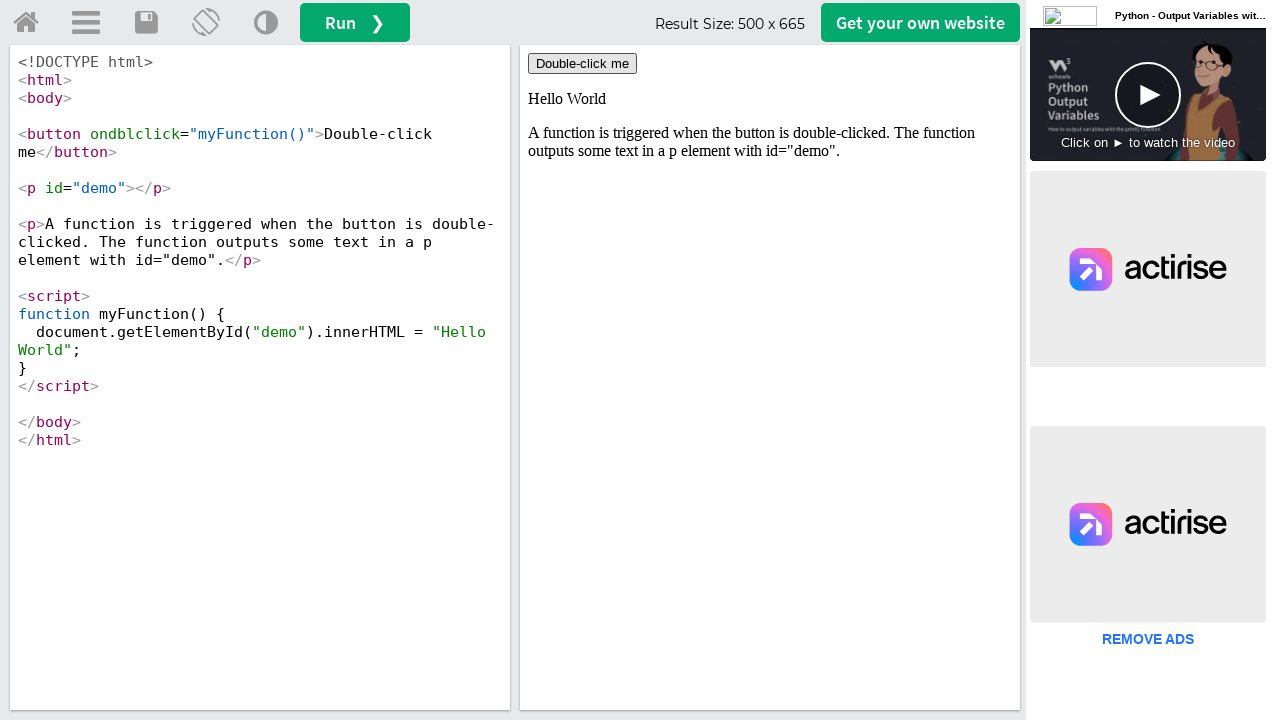

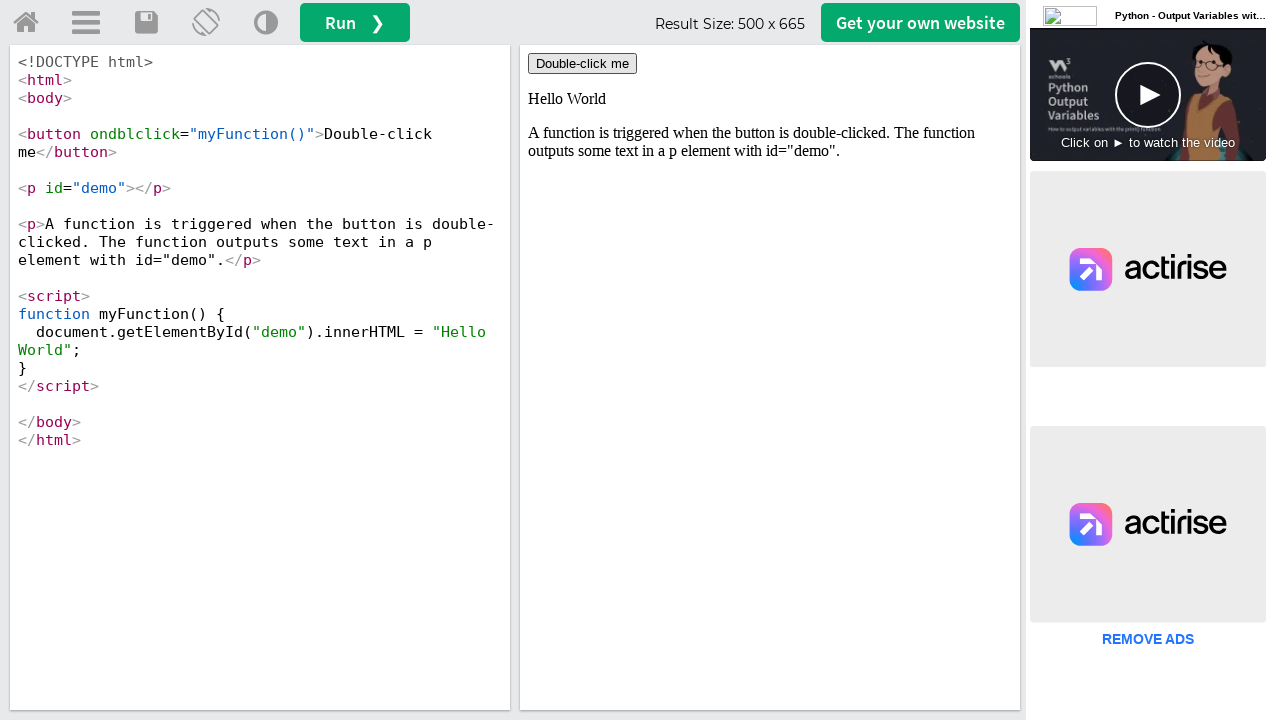